Navigates through multiple pages of MIT IMES faculty directory, waiting for faculty profile cards to load on each page.

Starting URL: https://imes.mit.edu/people/faculty?page=0

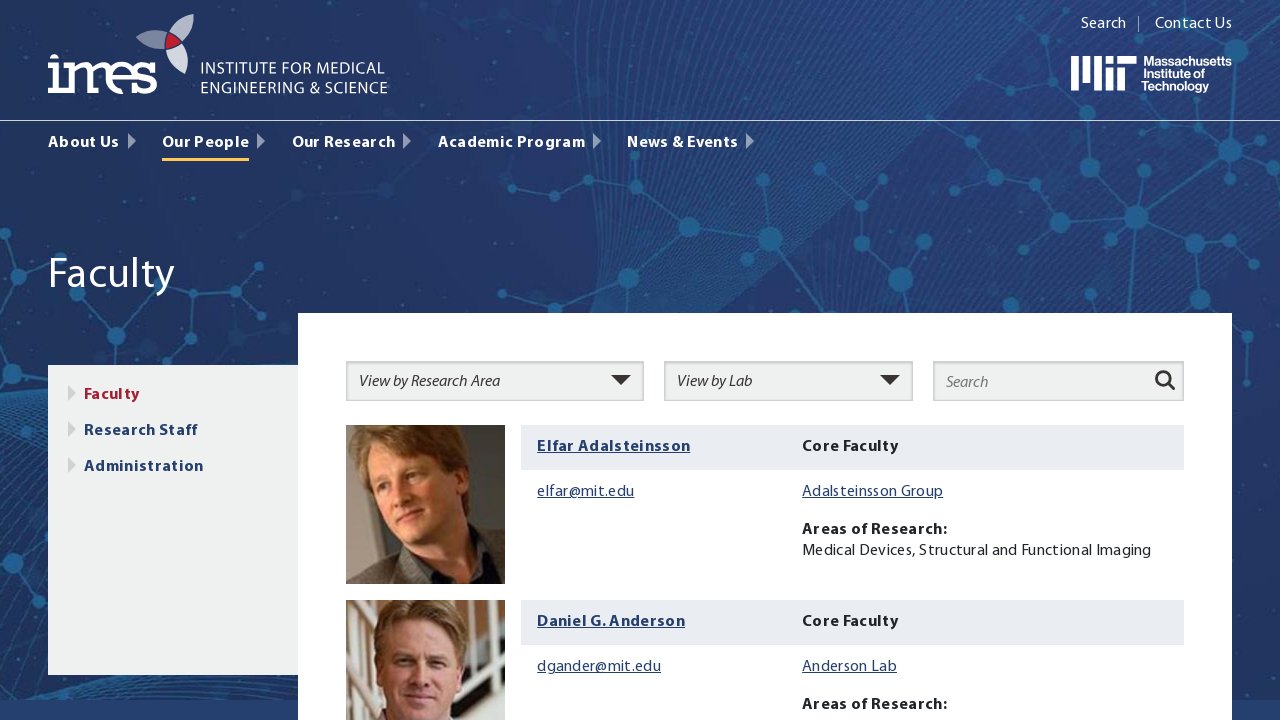

Waited for faculty profile cards to load on first page
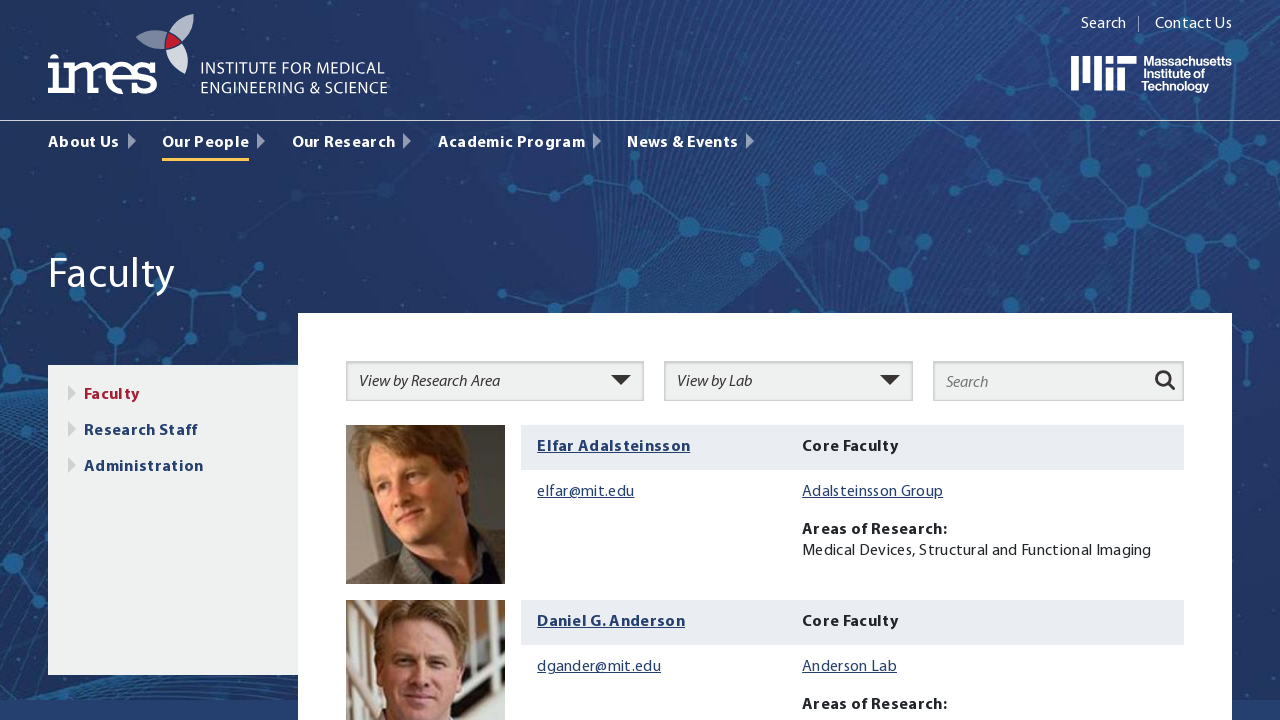

Navigated to faculty directory page 1
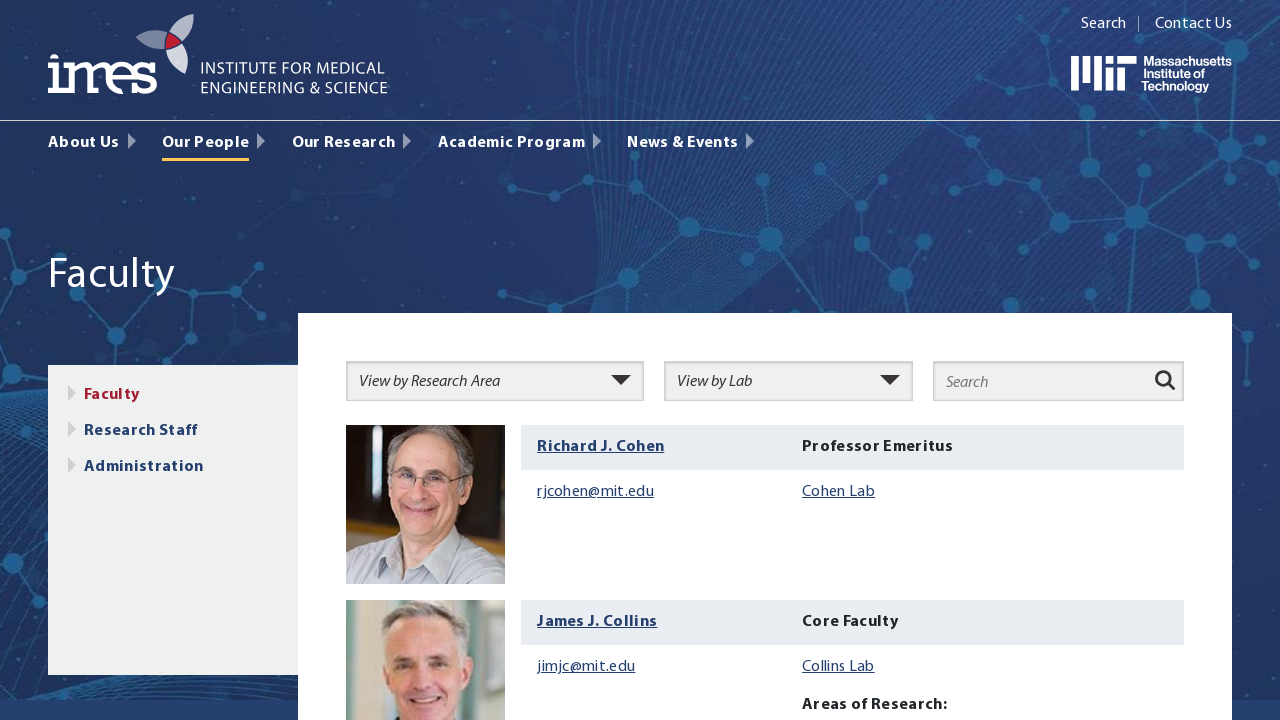

Waited for faculty profile cards to load on page 1
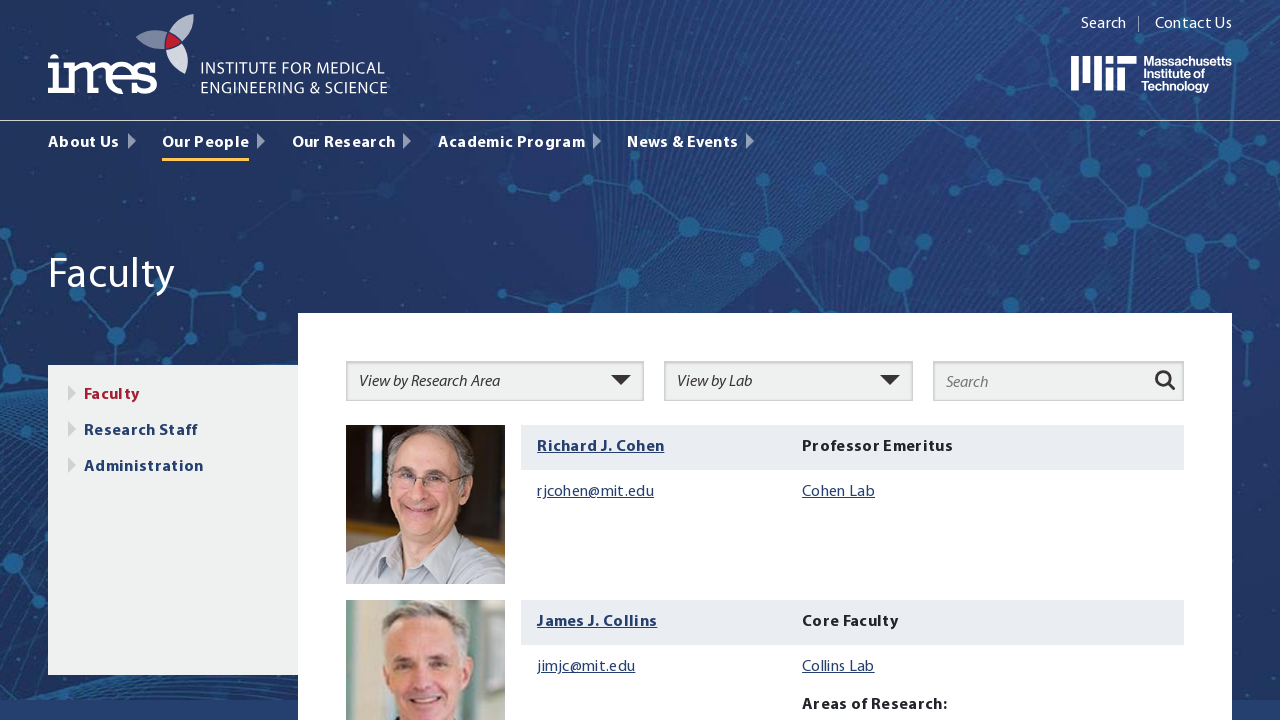

Navigated to faculty directory page 2
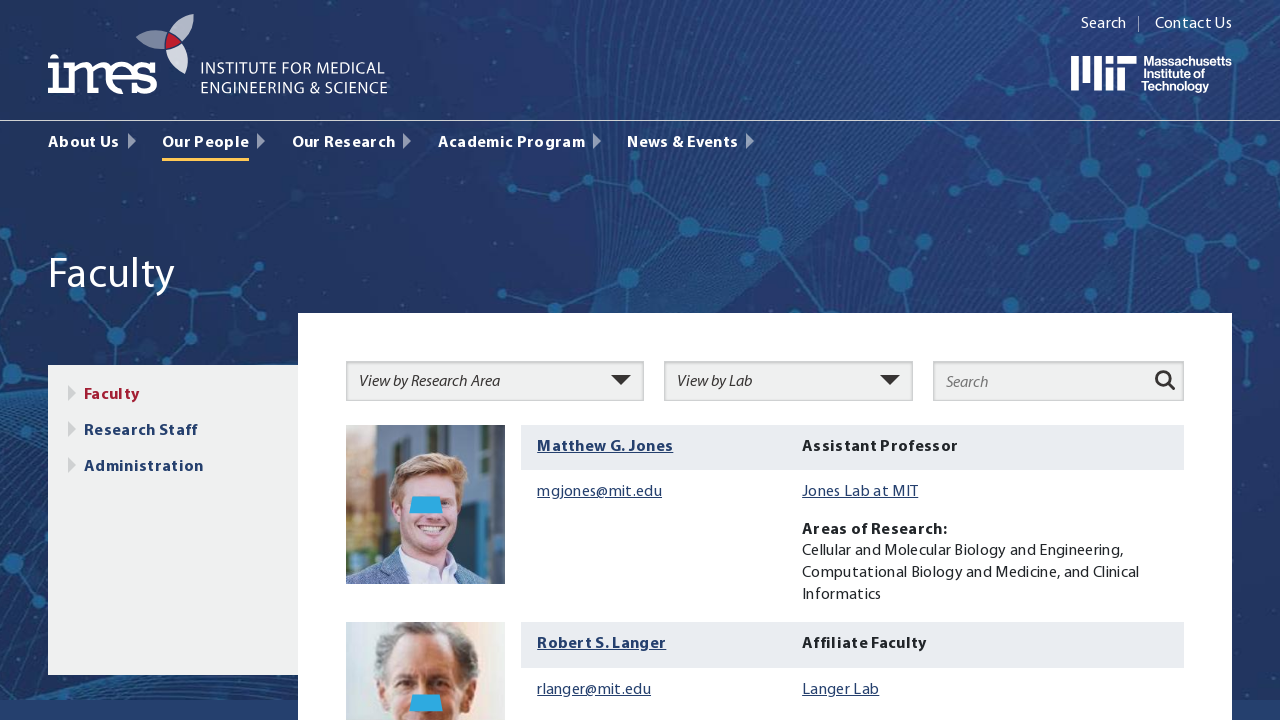

Waited for faculty profile cards to load on page 2
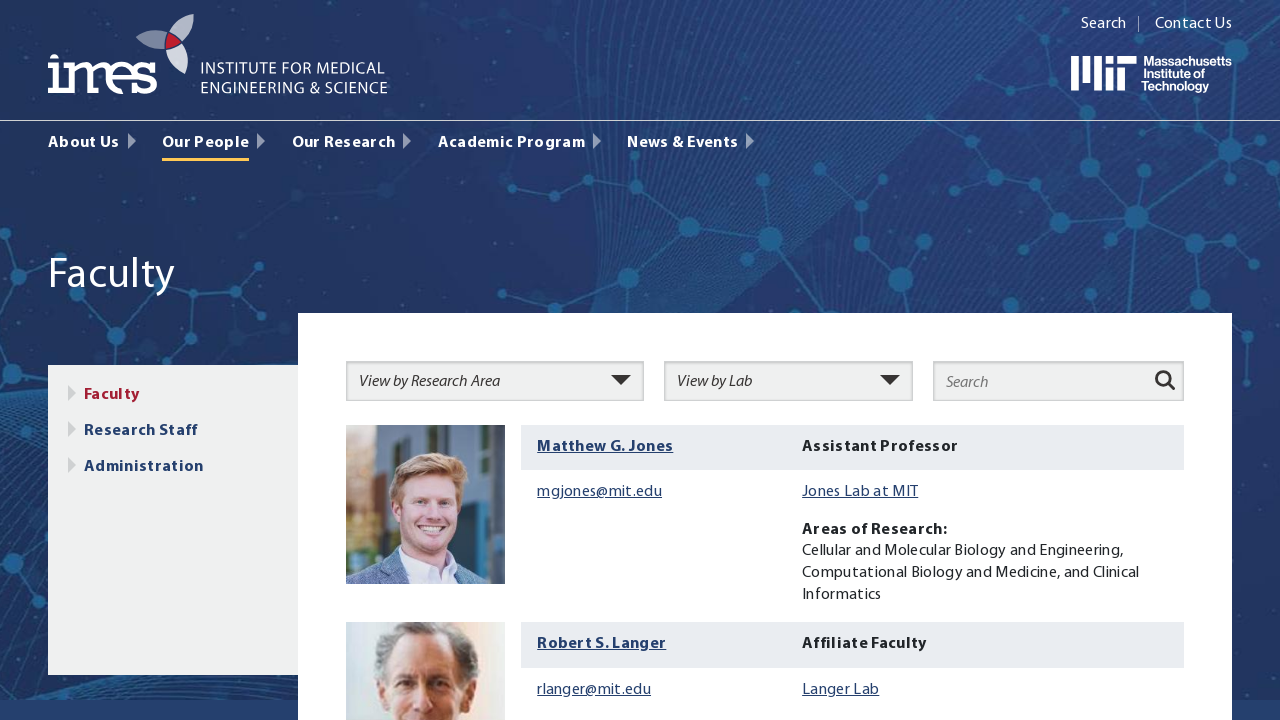

Navigated to faculty directory page 3
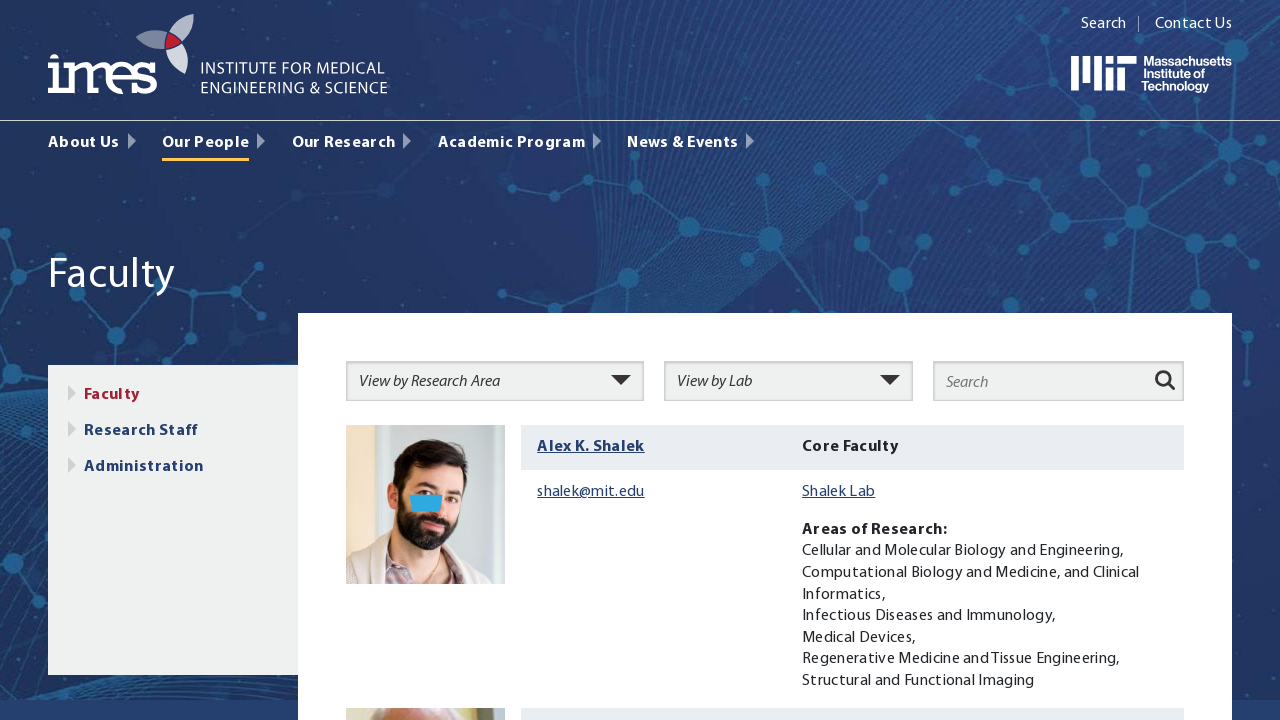

Waited for faculty profile cards to load on page 3
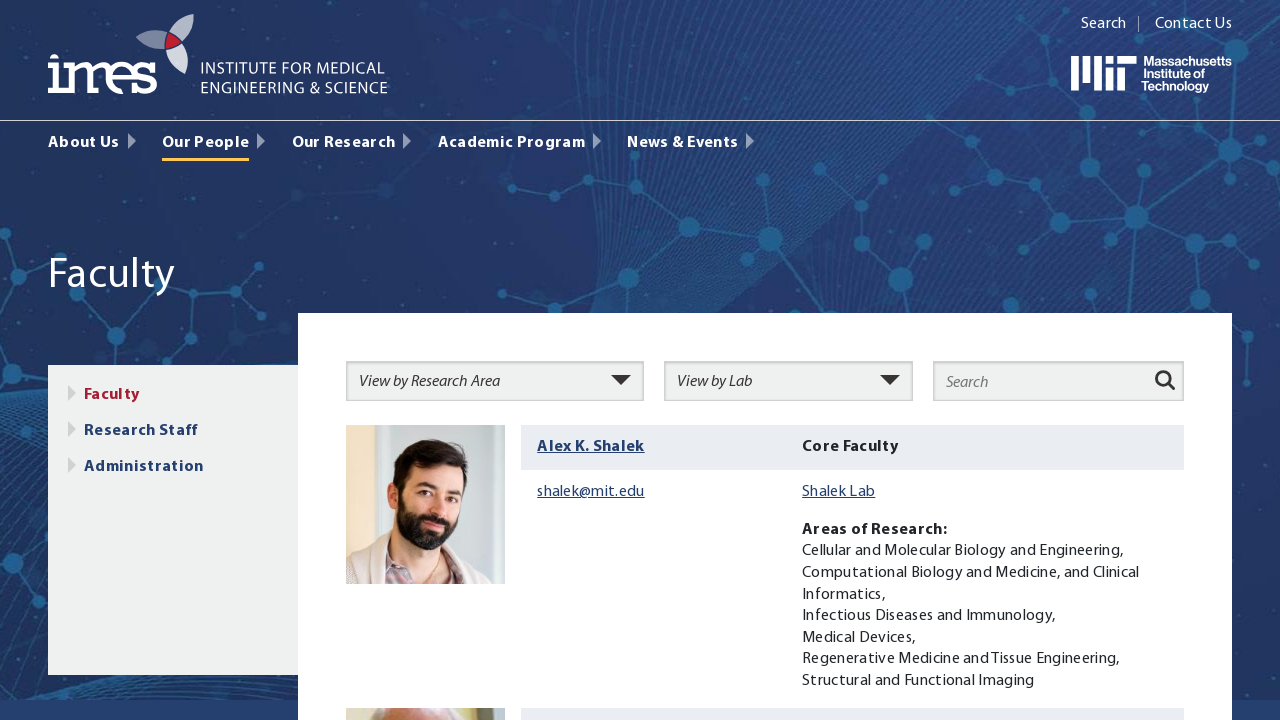

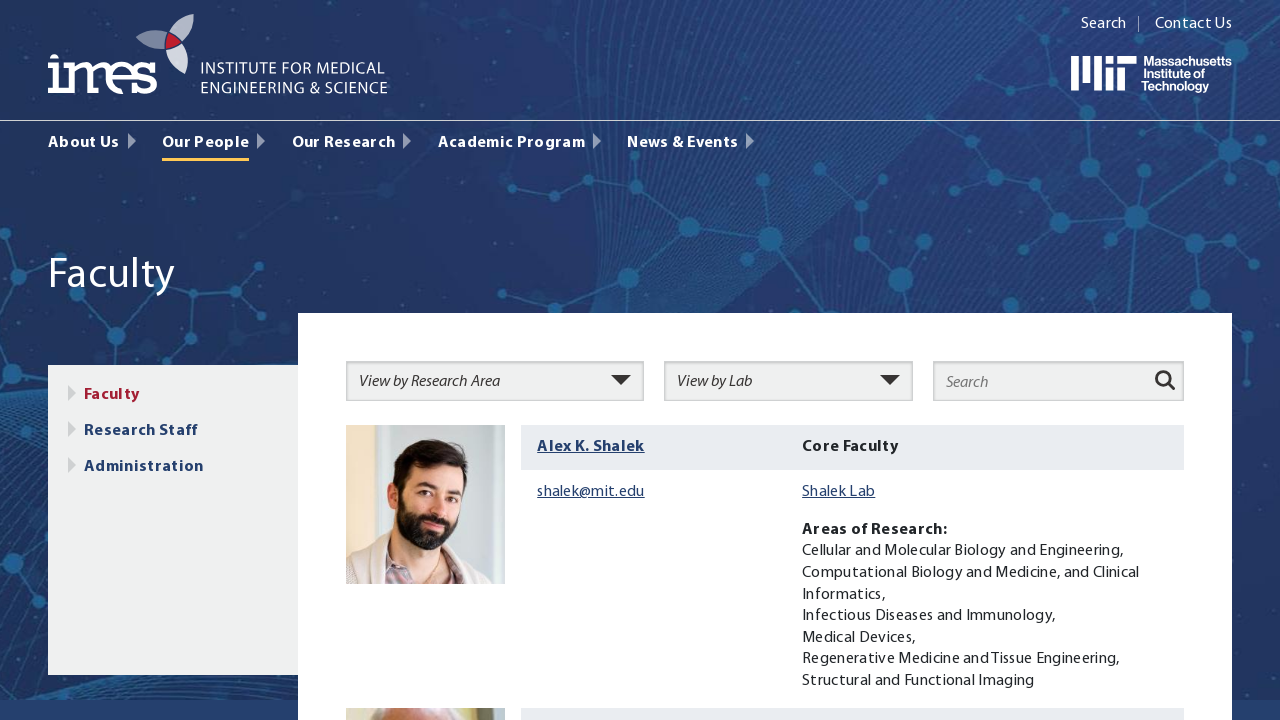